Opens a website based on user input and maximizes the browser window. The script uses a dialog to get user input, but we can substitute a generated website value.

Starting URL: https://www.example.com

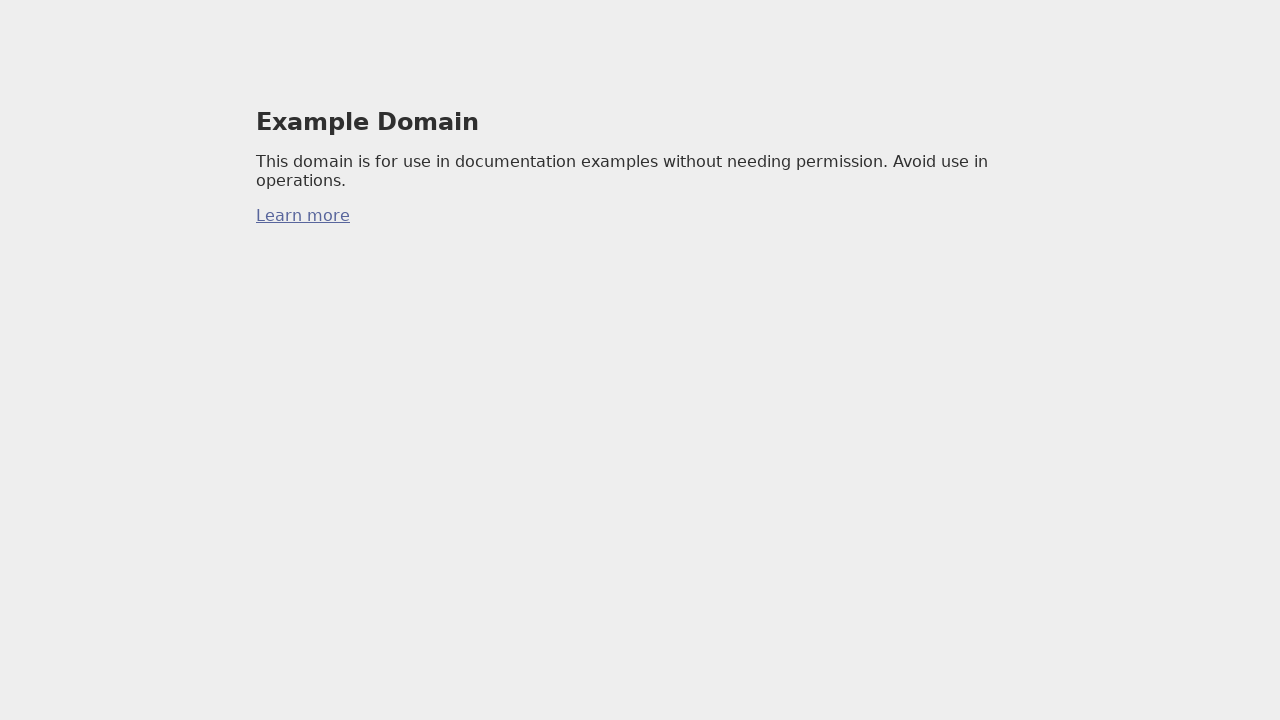

Set browser viewport to 1920x1080 to maximize window
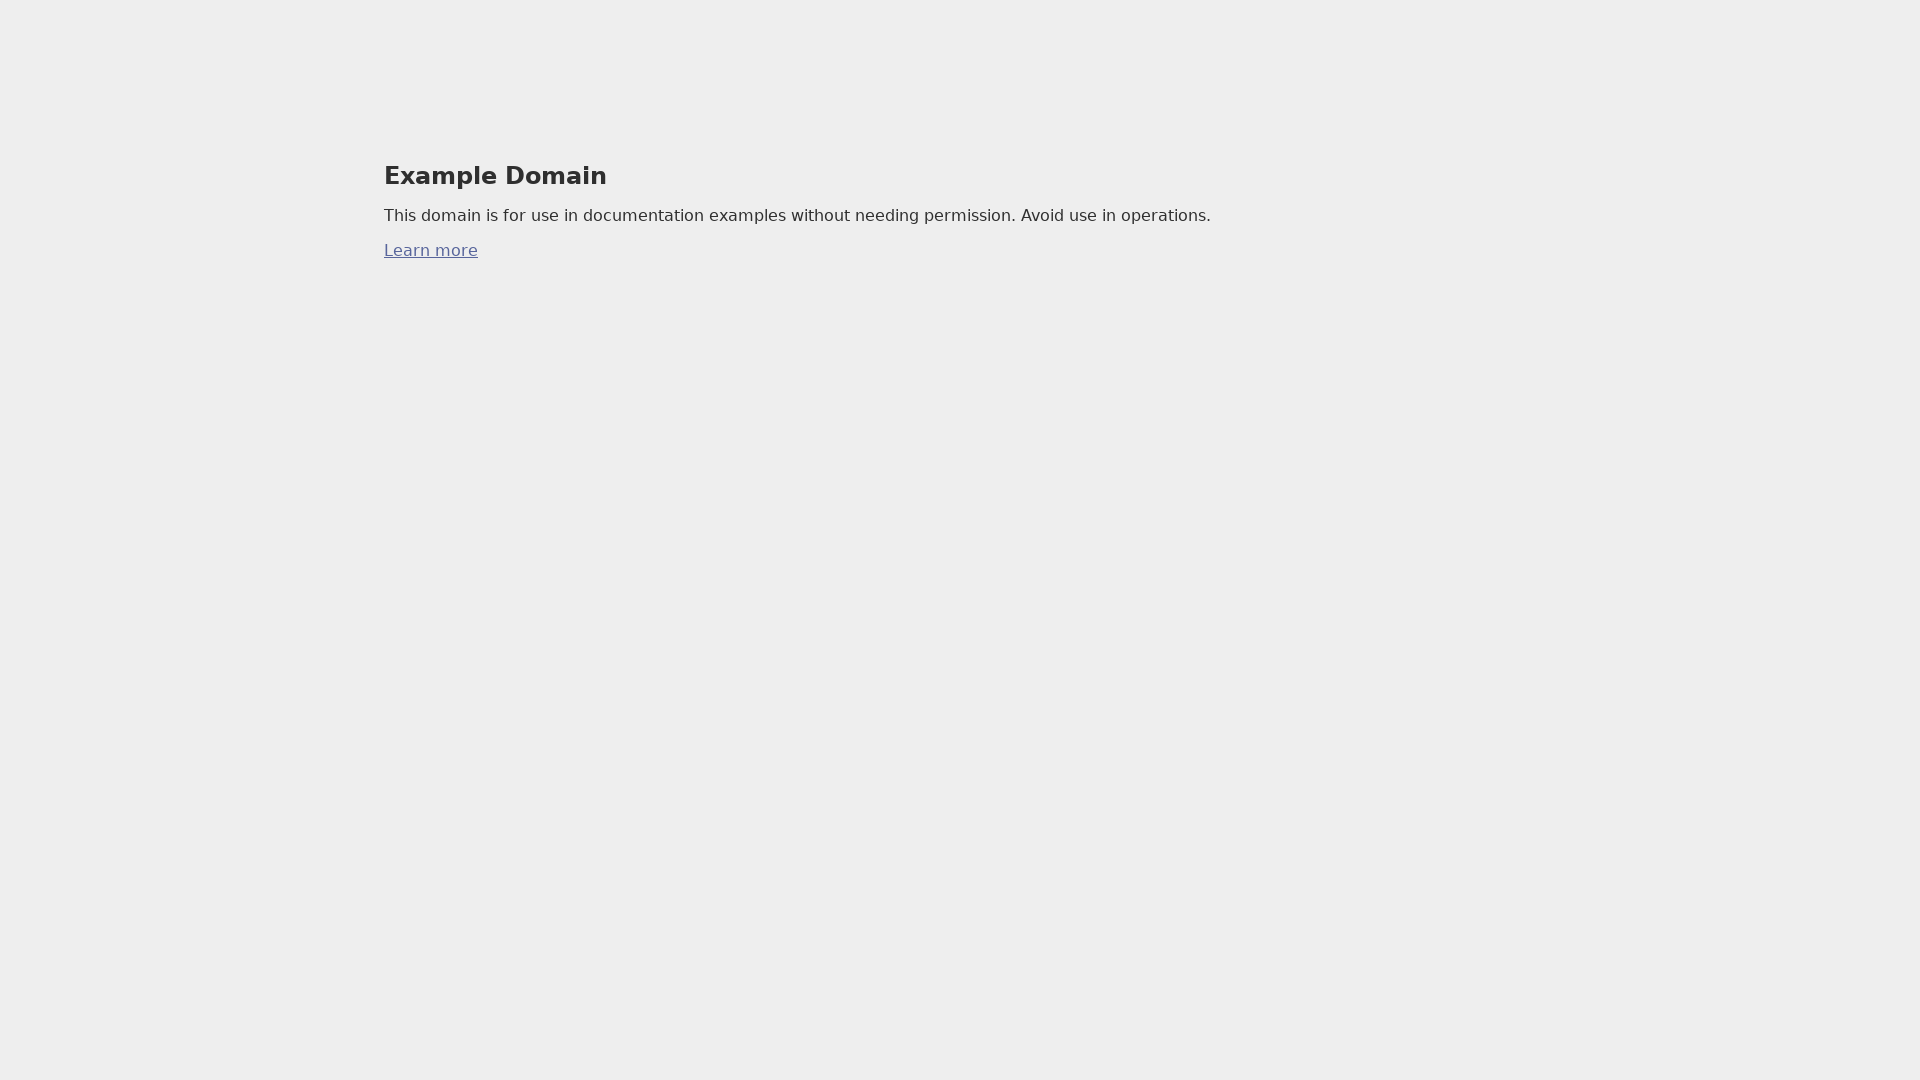

Page fully loaded and network idle
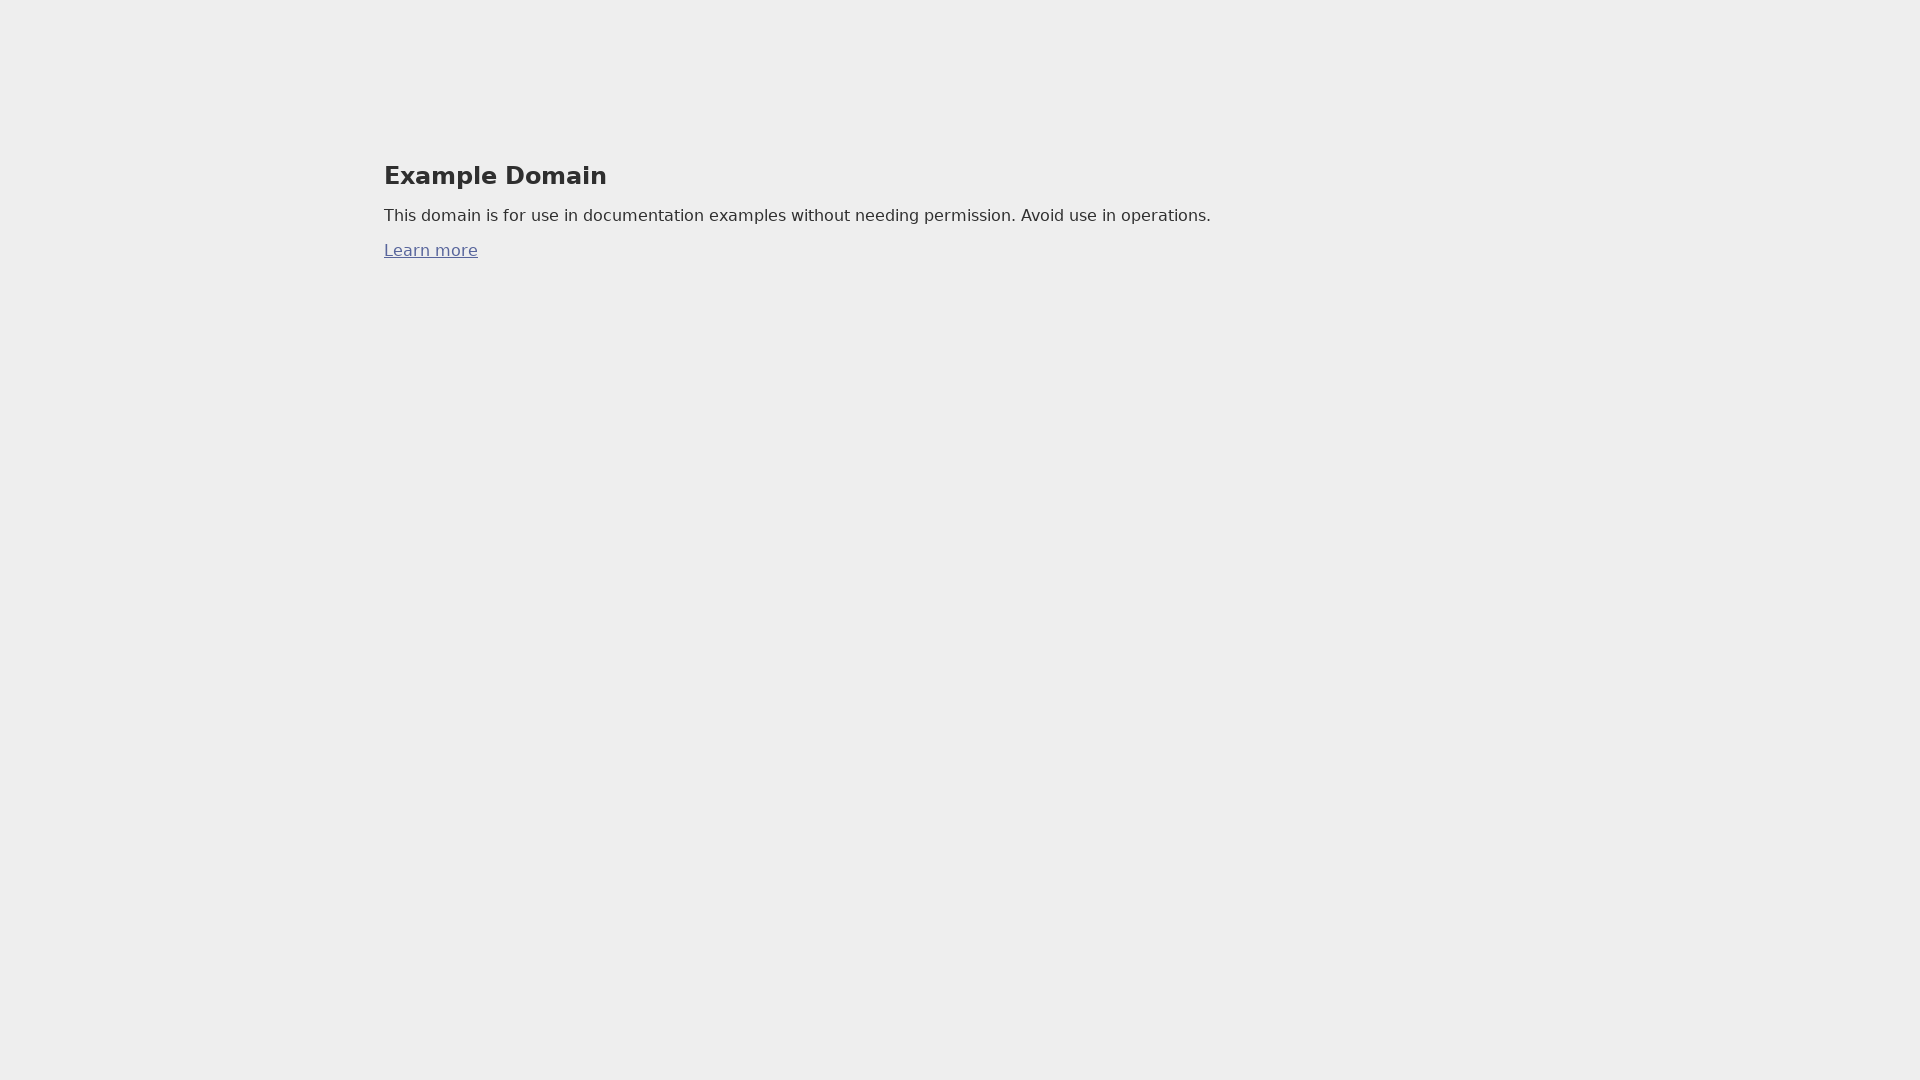

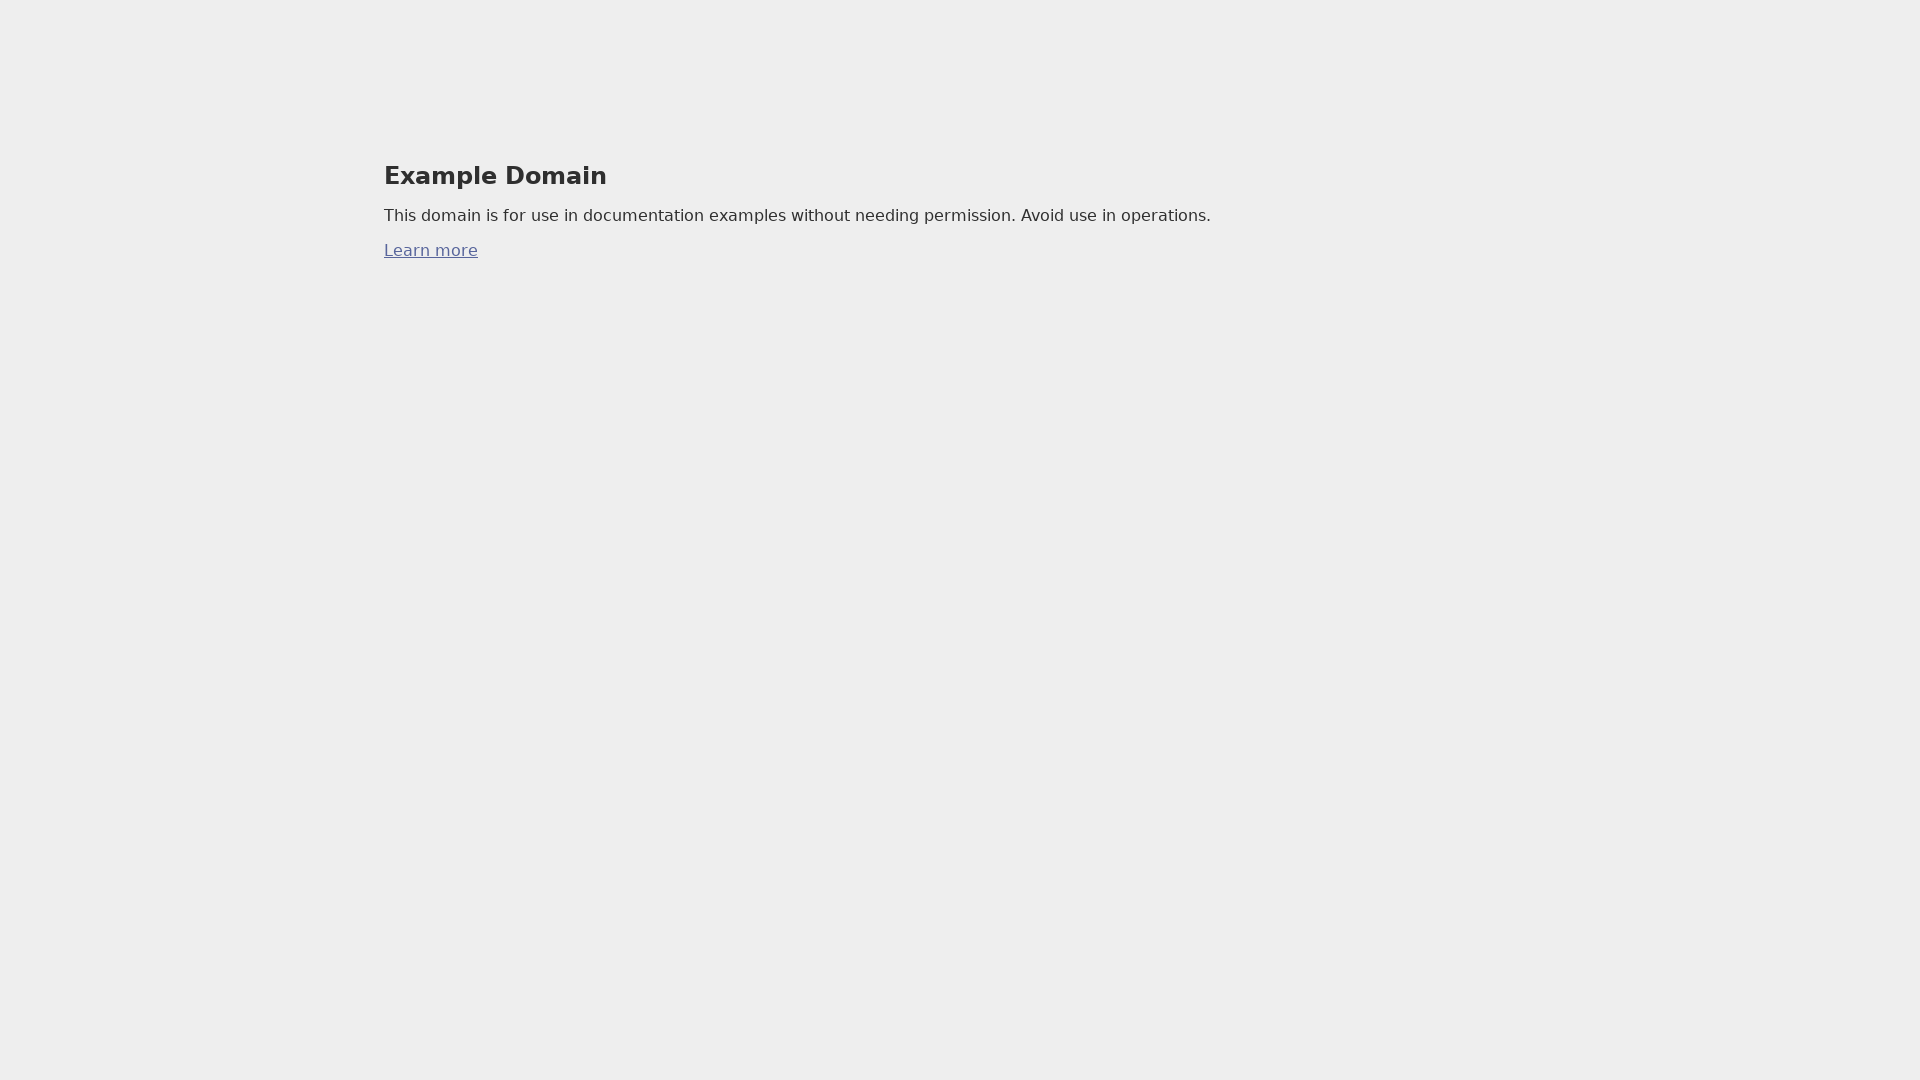